Tests navigation through ss.com classifieds website to find multicopters/drones, applying filters for minimum price (300) and manufacturer (Dji), then verifying the filter values.

Starting URL: https://www.ss.com/lv/

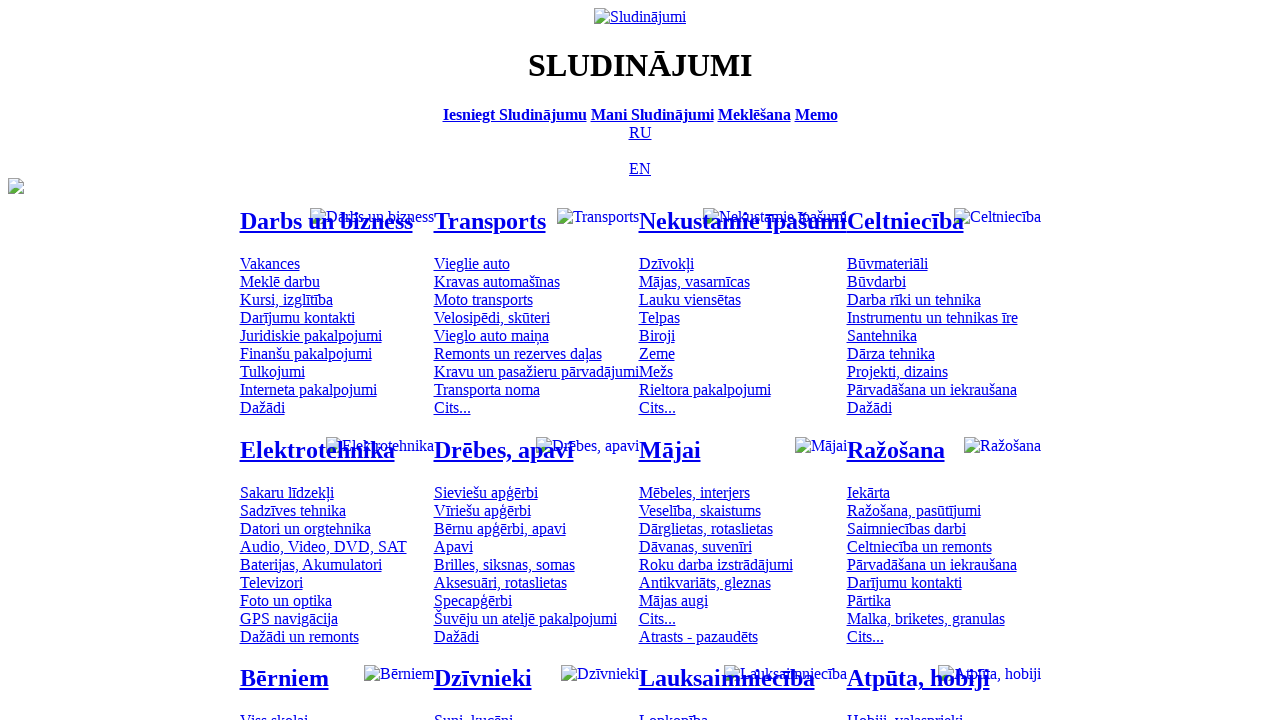

Clicked on hobby section link at (904, 712) on xpath=//*[@id='mtd_282509']
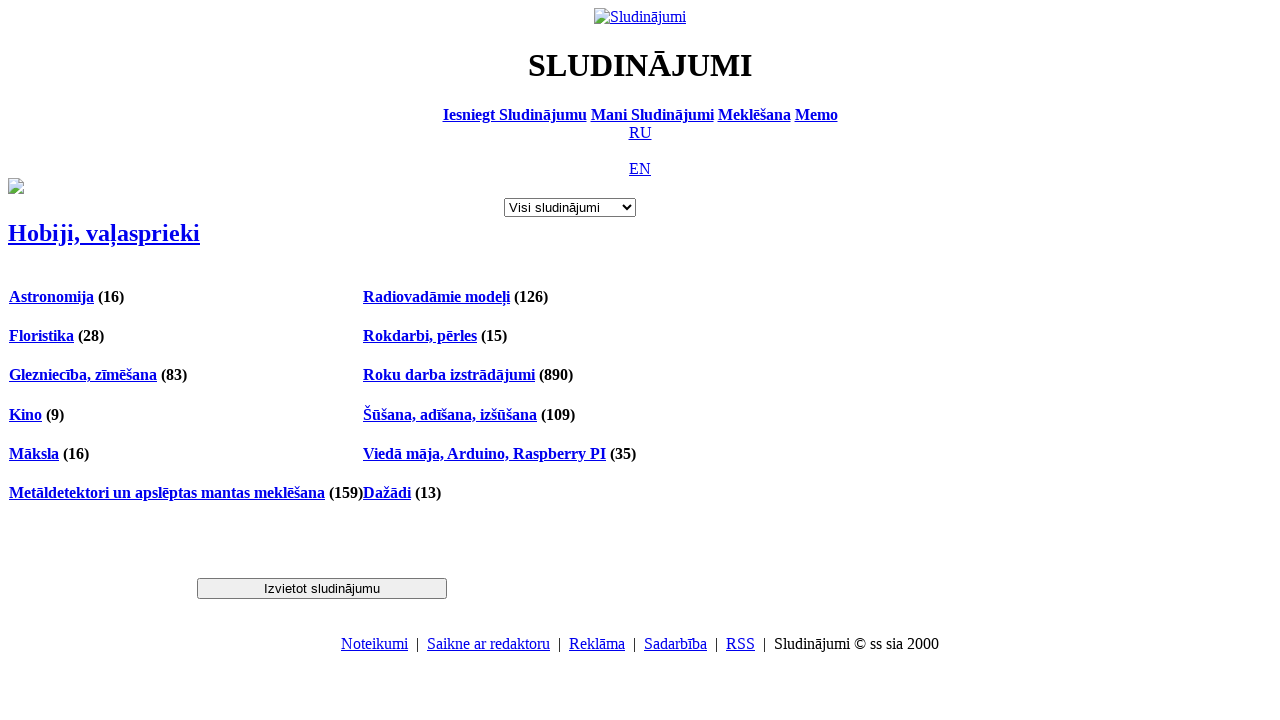

Clicked on radio controlled models section at (436, 296) on xpath=//*[@id='ahc_286490']
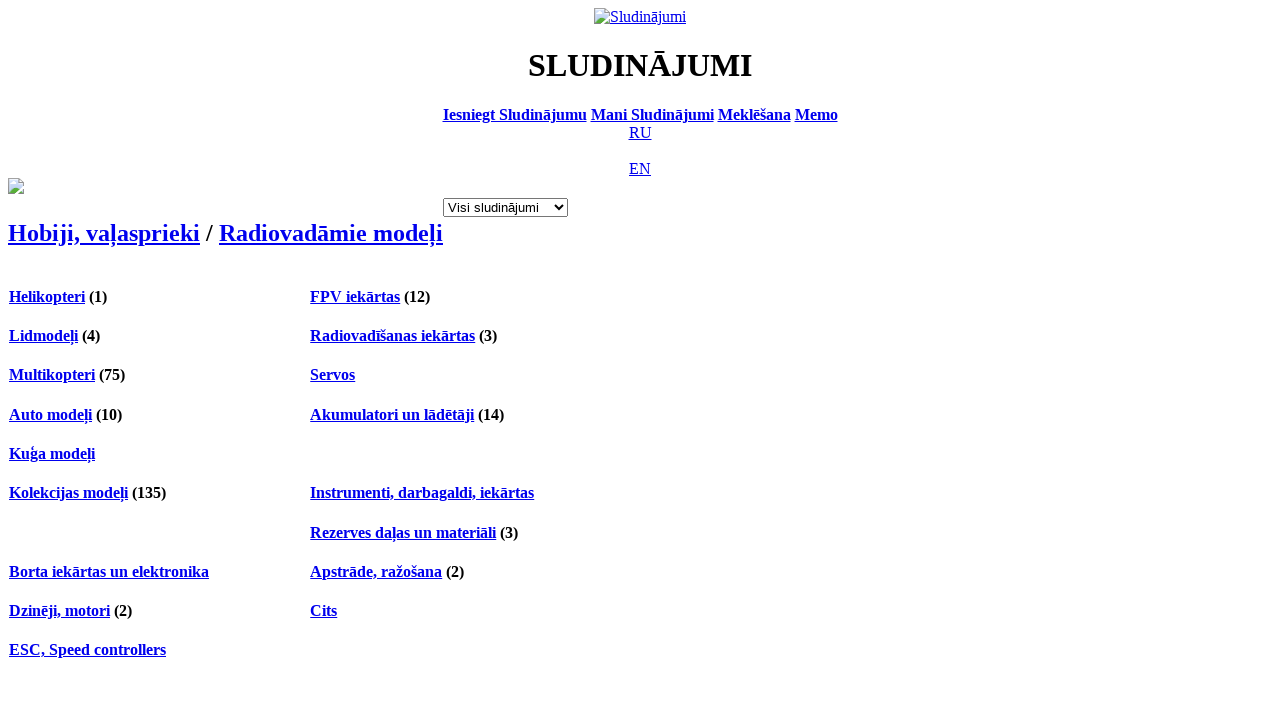

Clicked on multicopter/drones section at (52, 375) on xpath=//*[@id='ahc_286523']
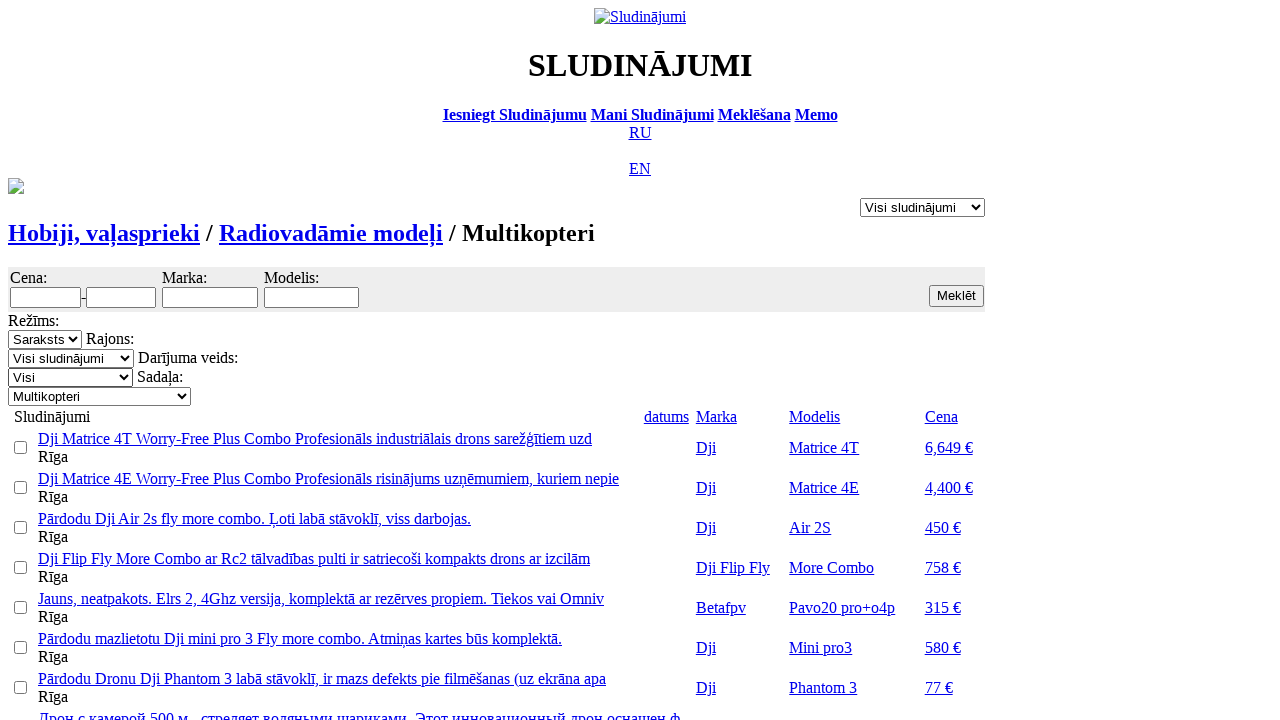

Filled minimum price filter with value 300 on //*[@id='f_o_8_min']
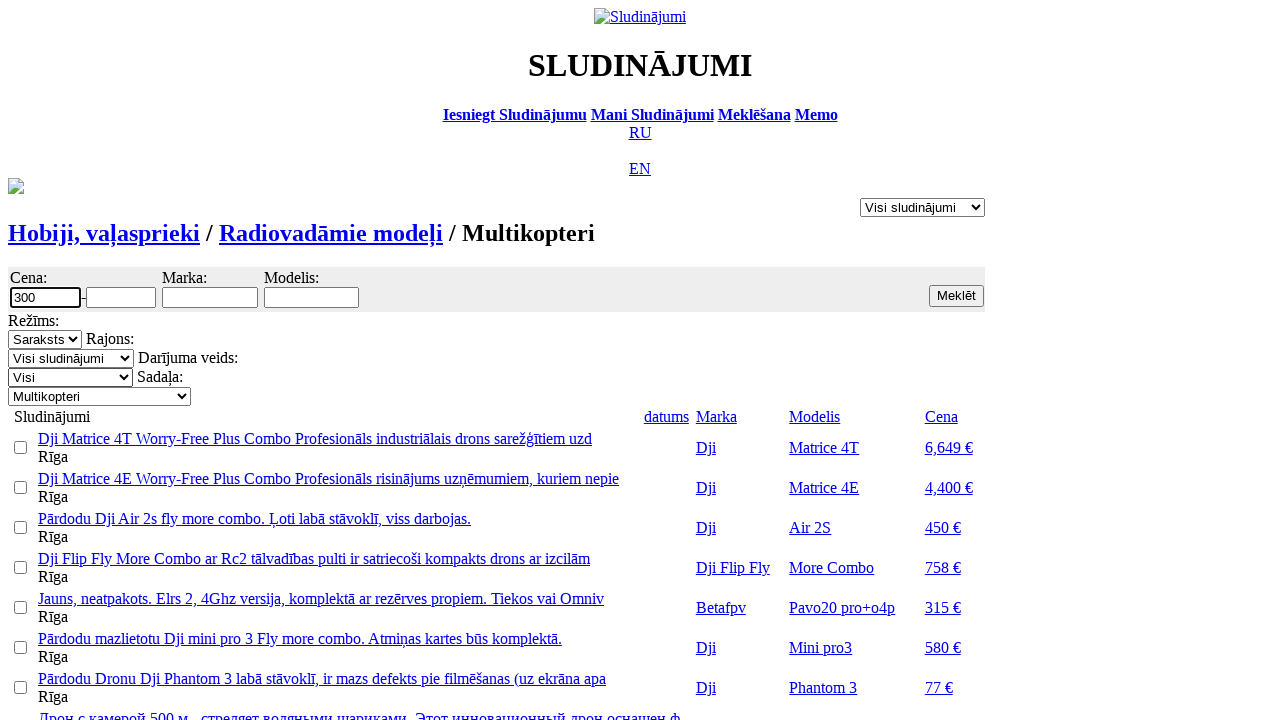

Filled manufacturer filter with value 'Dji' on //*[@id='f_o_51']
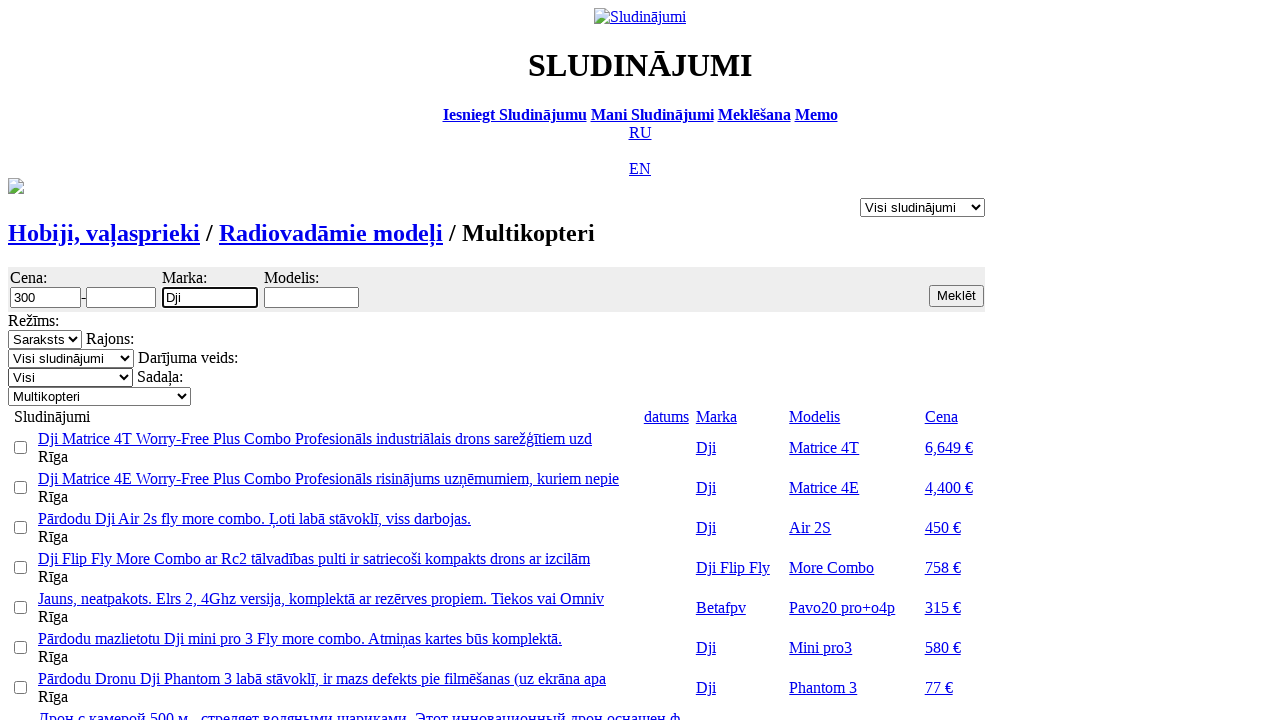

Clicked submit button to apply filters at (956, 296) on xpath=//*[@class='b s12']
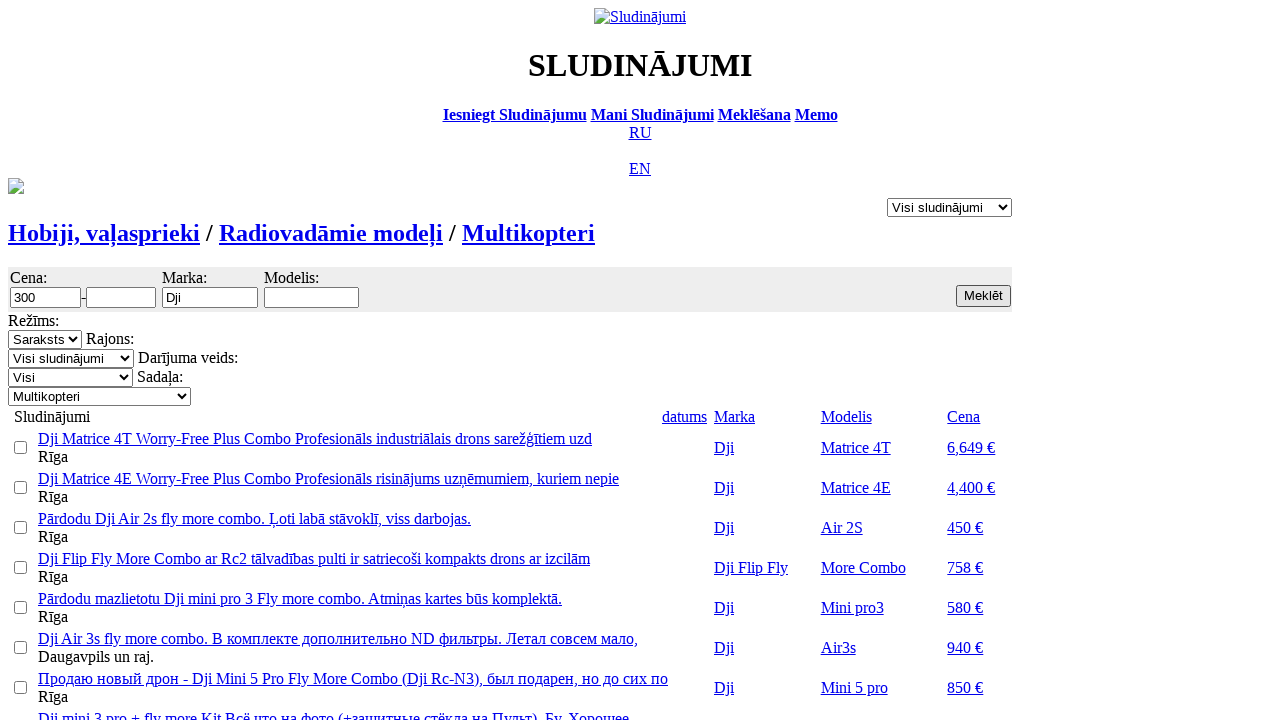

Waited for network idle - filtered results loaded
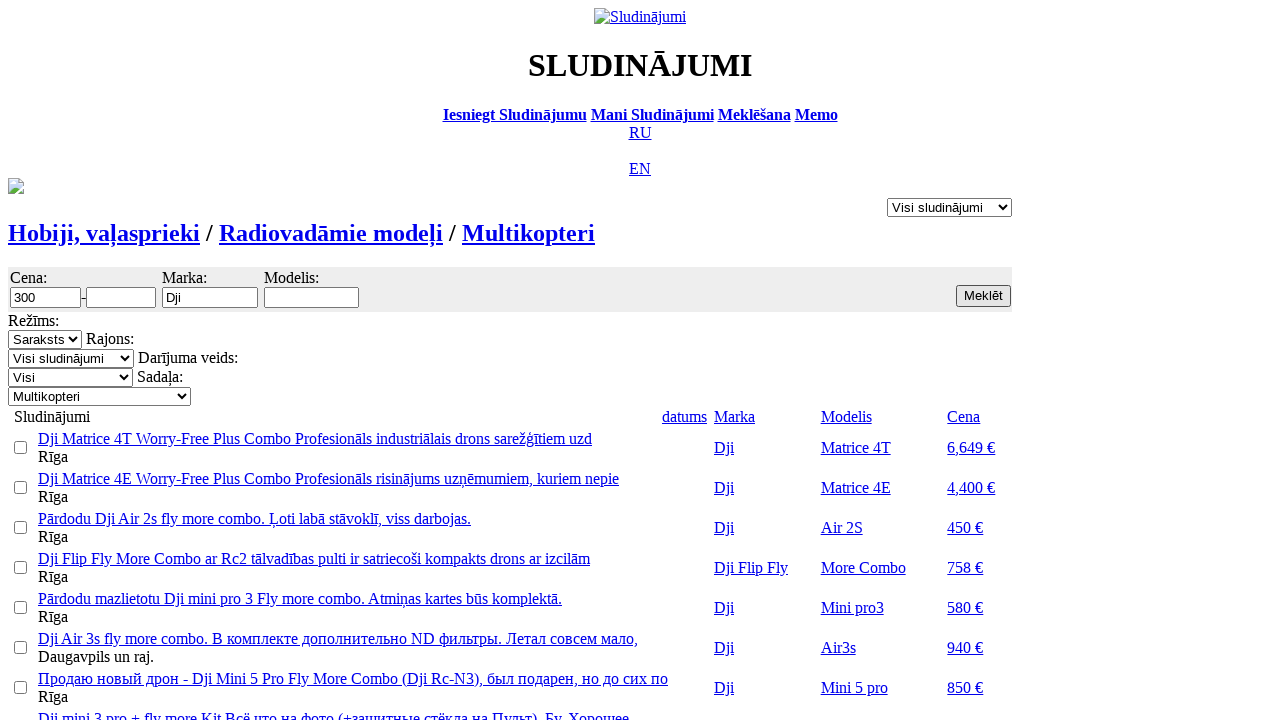

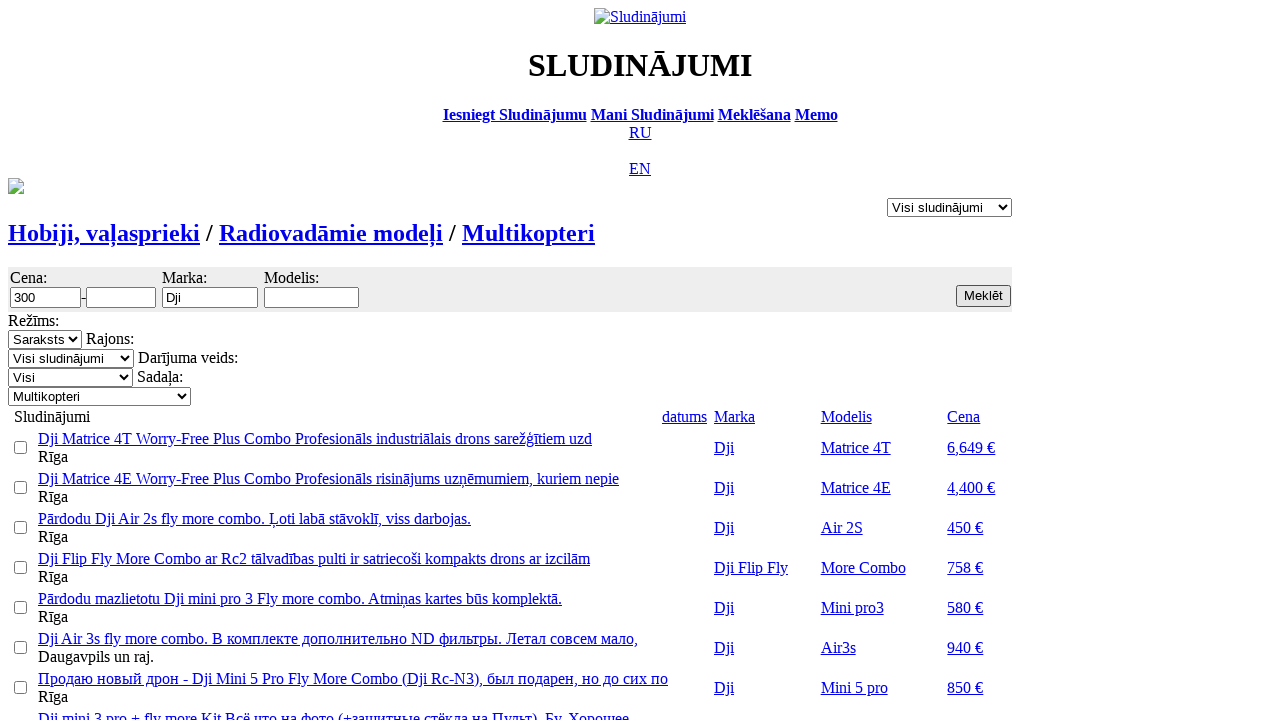